Tests handling of iframe 2 by clicking a submit button inside the iframe and verifying the displayed message contains 'iframe 2'

Starting URL: https://testing.qaautomationlabs.com/iframe.php

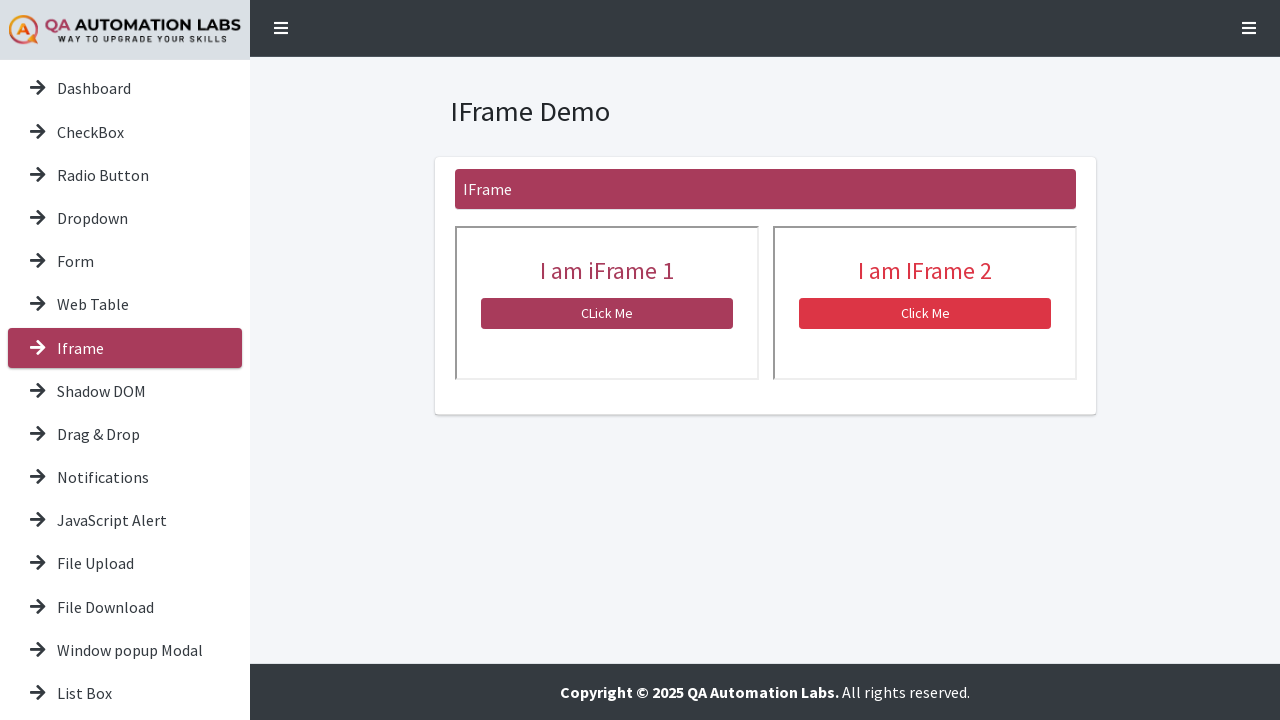

Located iframe 2 element
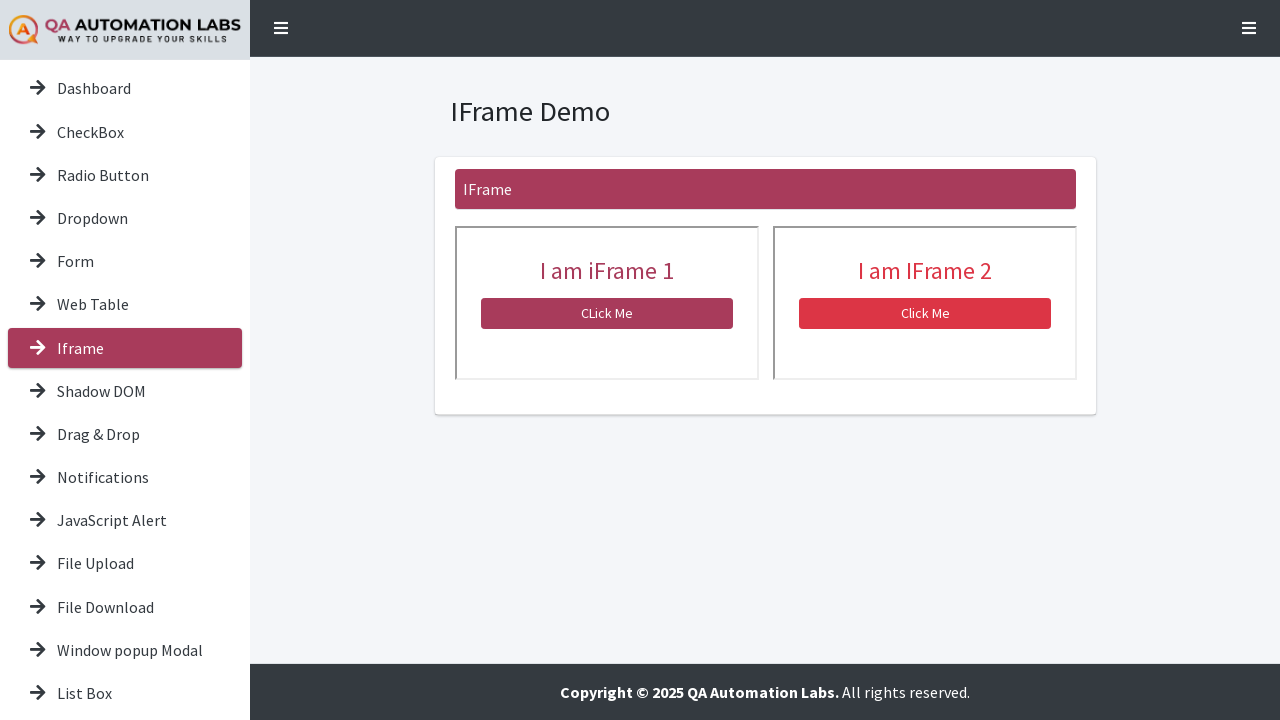

Clicked submit button inside iframe 2 at (924, 314) on xpath=//iframe[@name='iframe2'] >> internal:control=enter-frame >> xpath=//butto
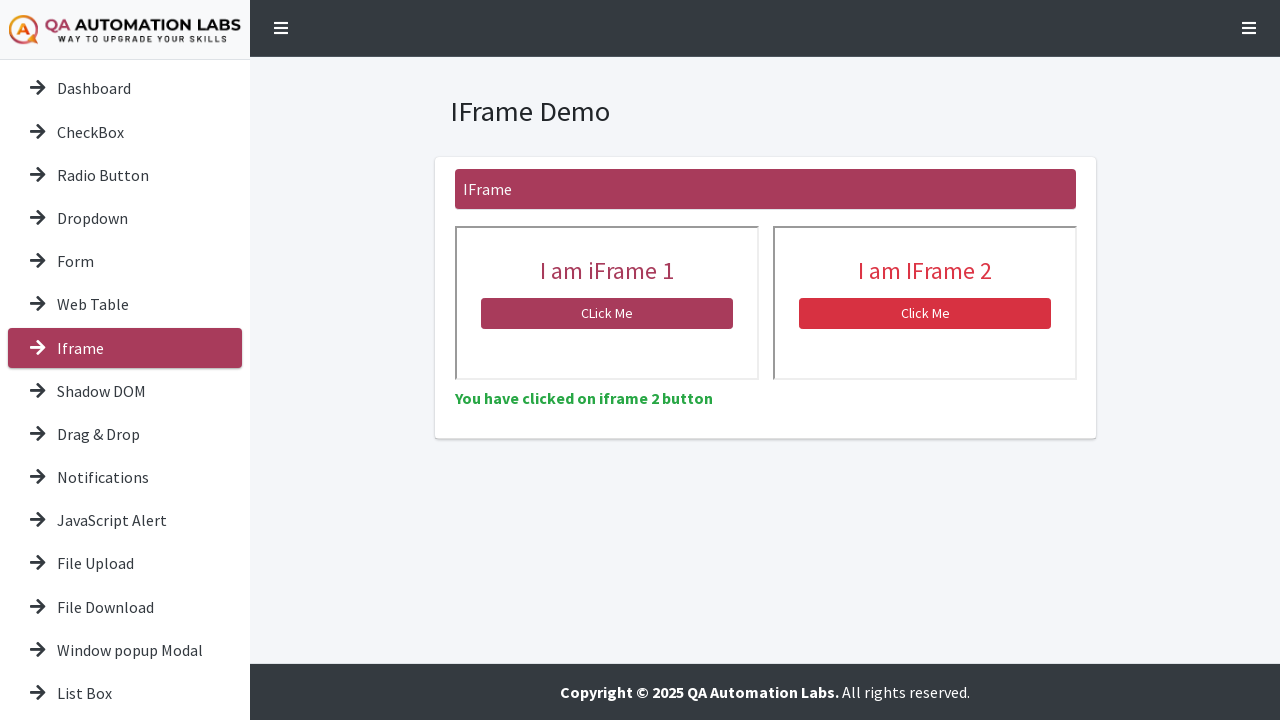

Message element loaded
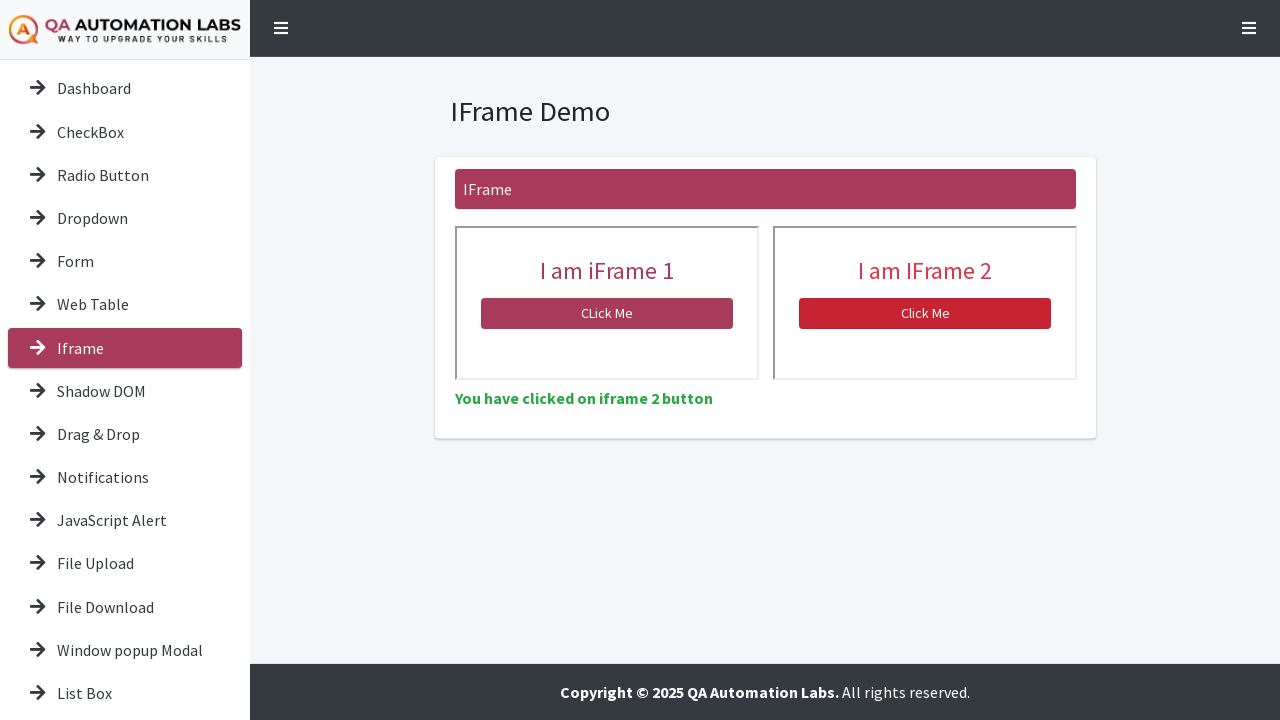

Retrieved message text content
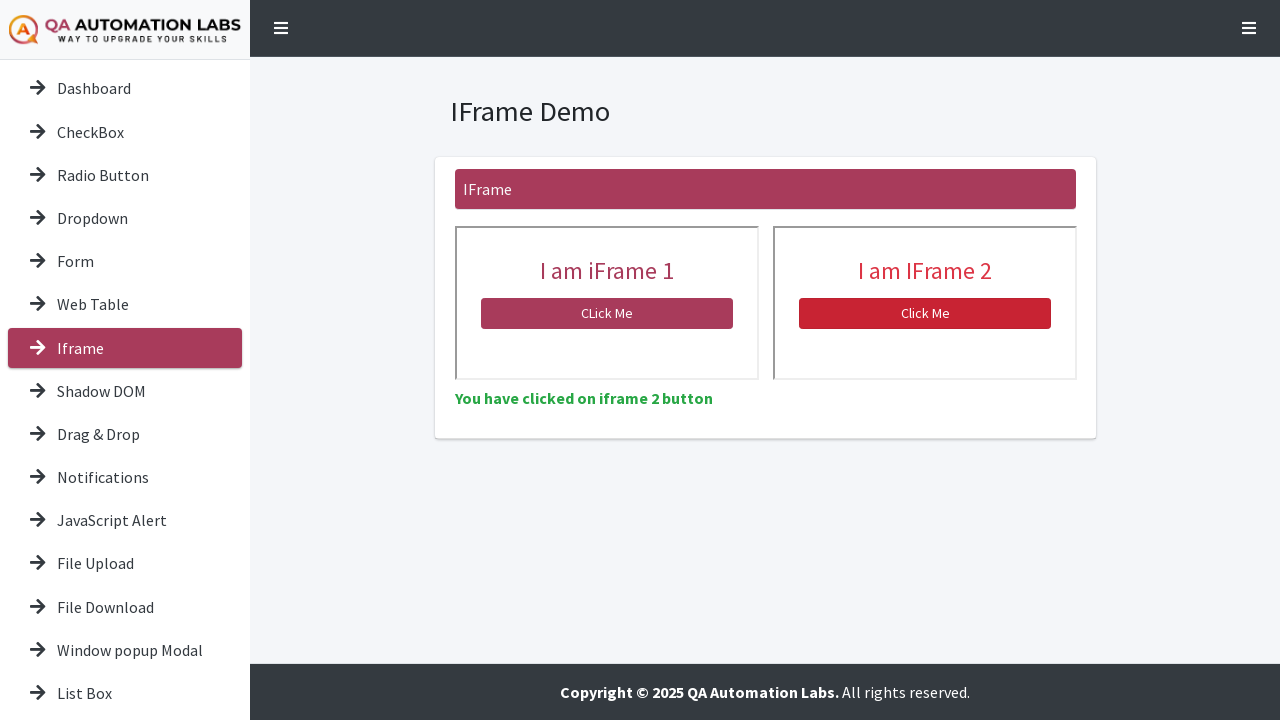

Verified message contains 'iframe 2'
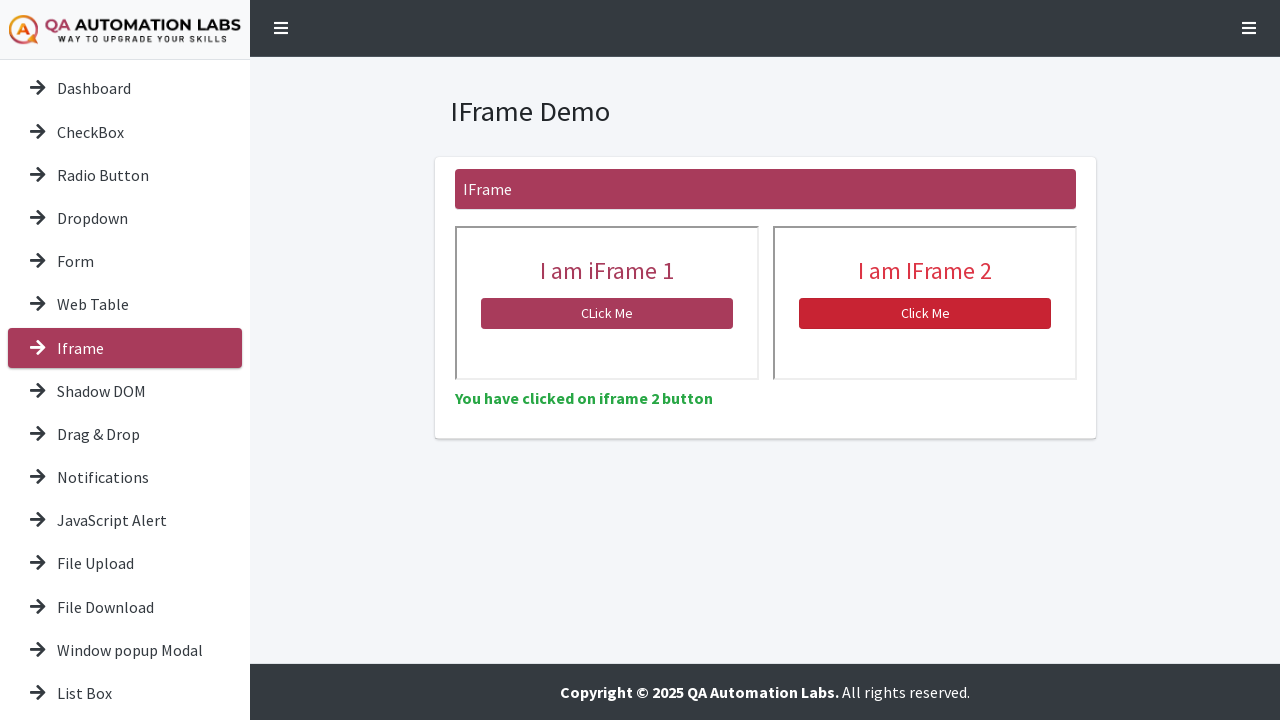

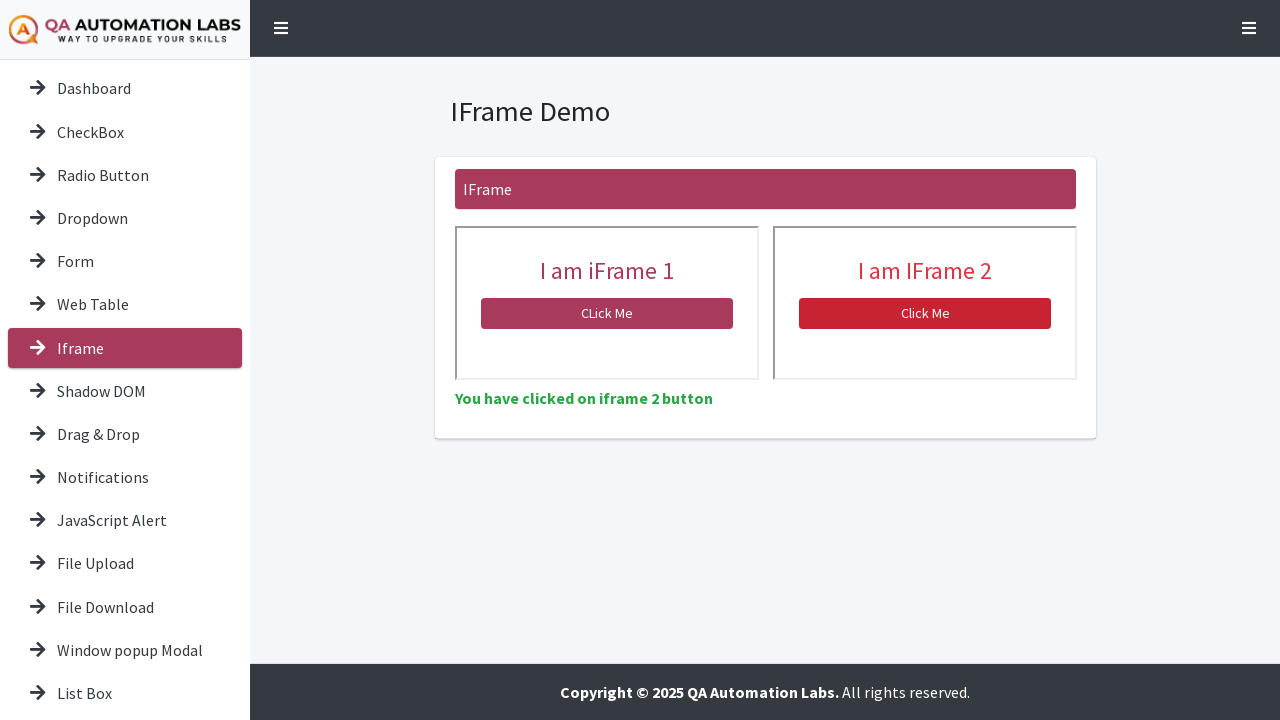